Navigates to the Albert Heijn bonus/deals page to verify it loads correctly

Starting URL: https://www.ah.nl/bonus

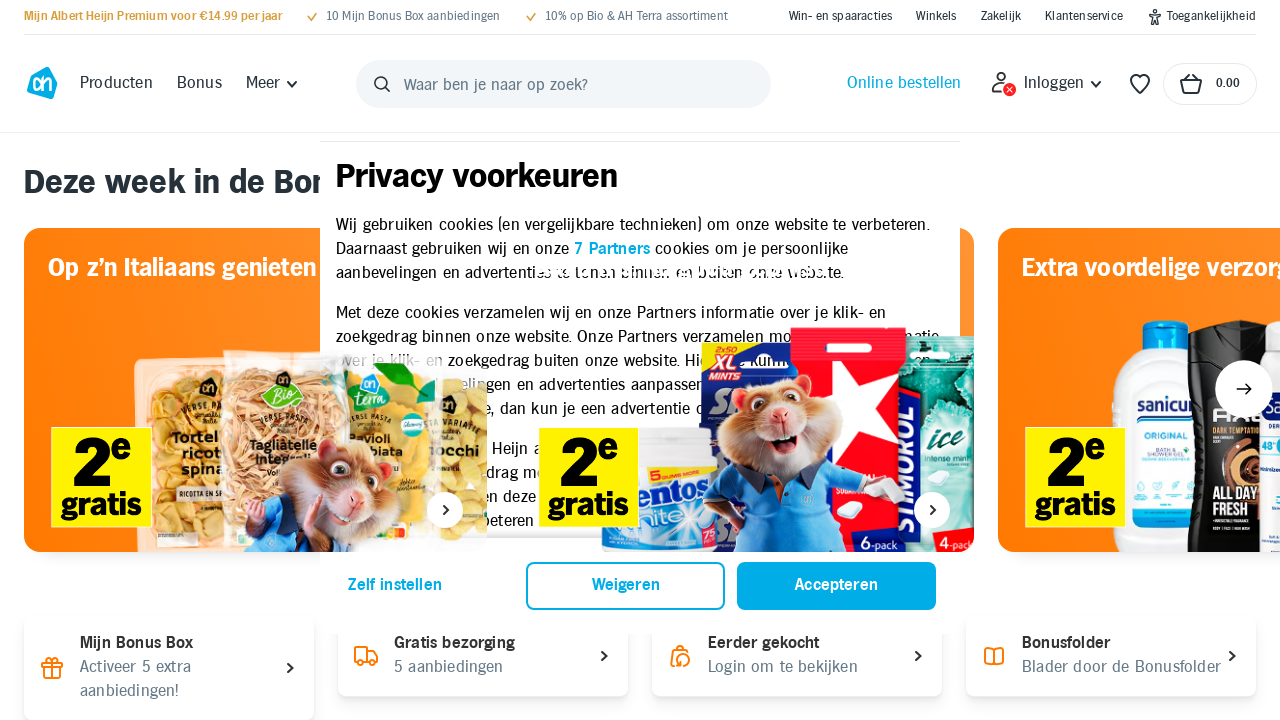

Navigated to Albert Heijn bonus/deals page
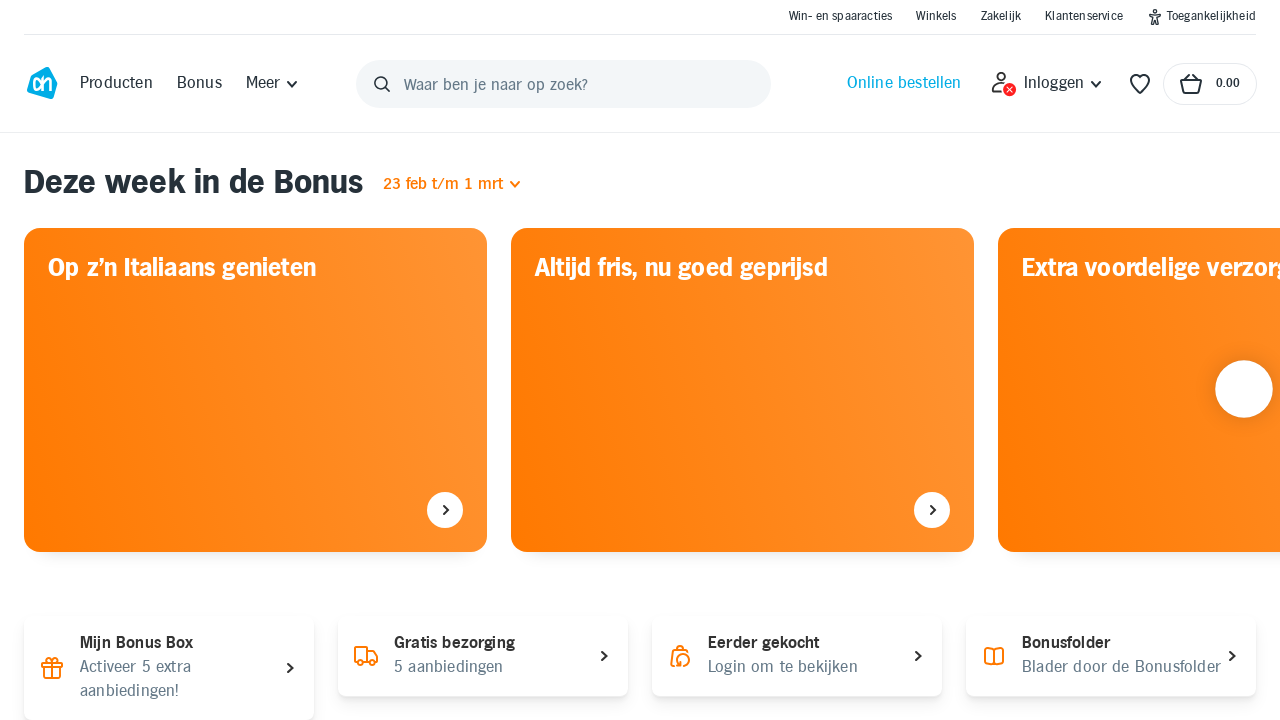

Page loaded successfully and network idle
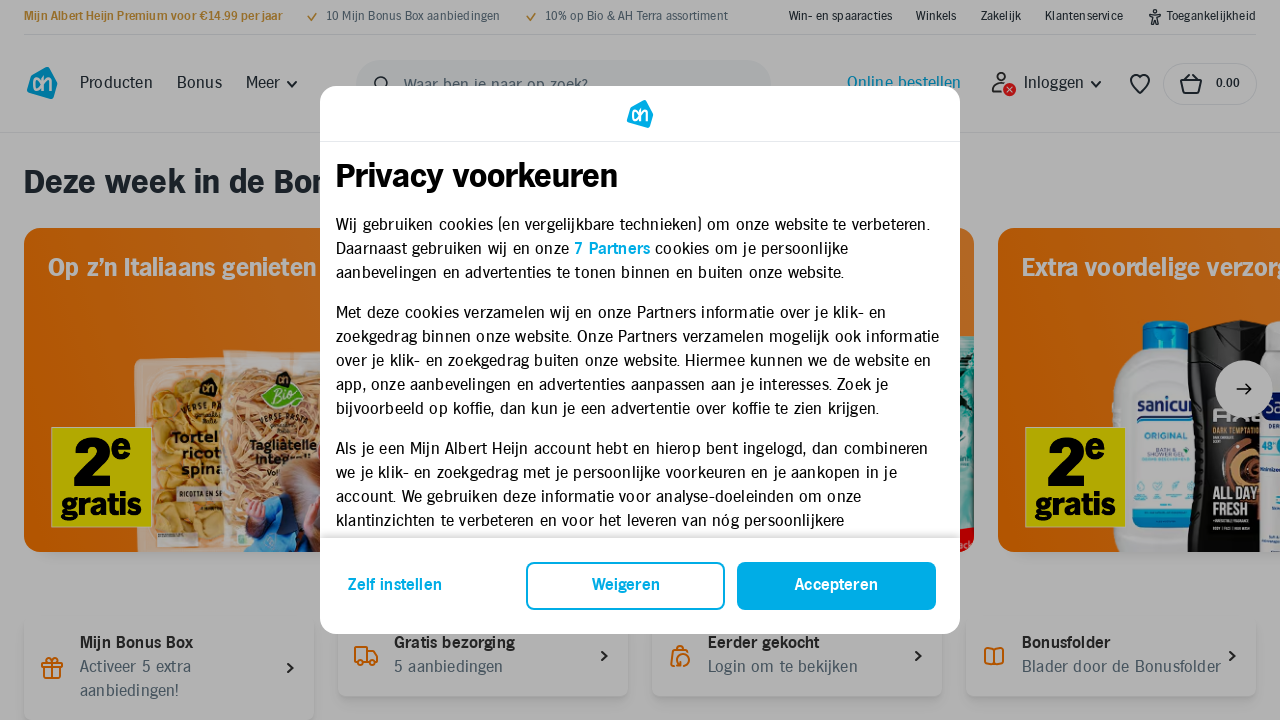

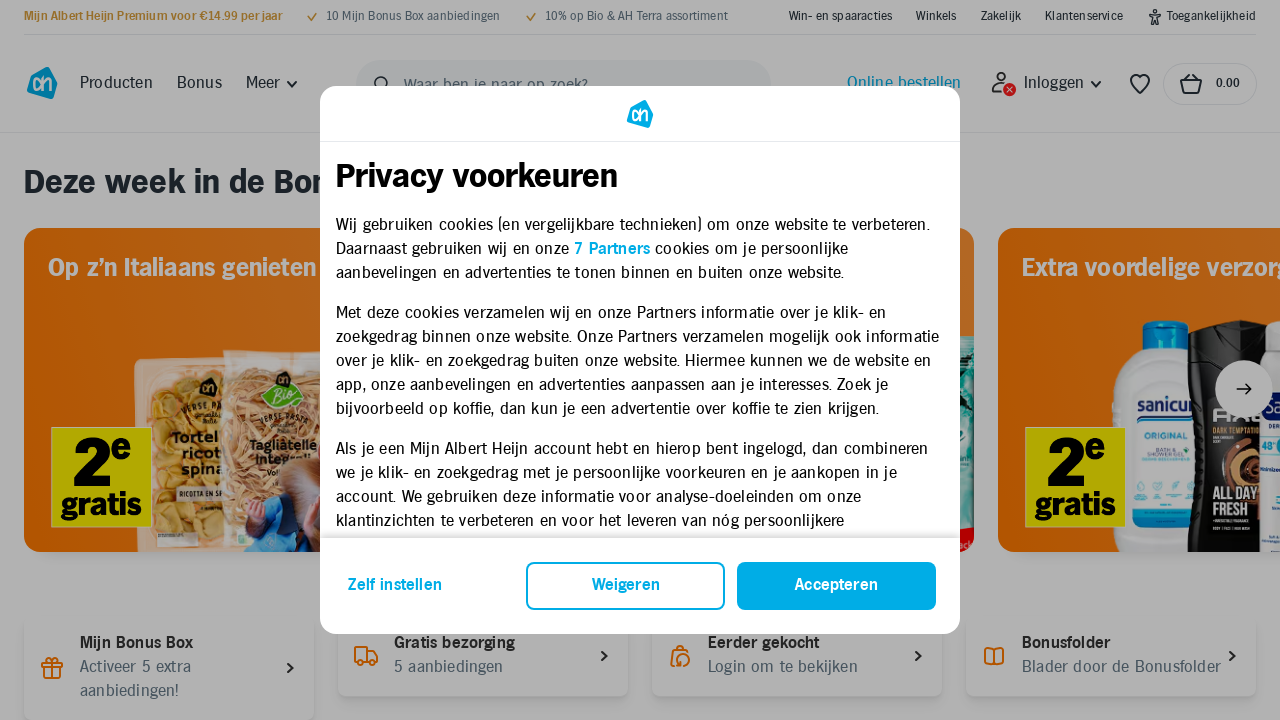